Tests horizontal scrolling functionality on a dashboard page by scrolling right three times using JavaScript execution.

Starting URL: https://dashboards.handmadeinteractive.com/jasonlove/

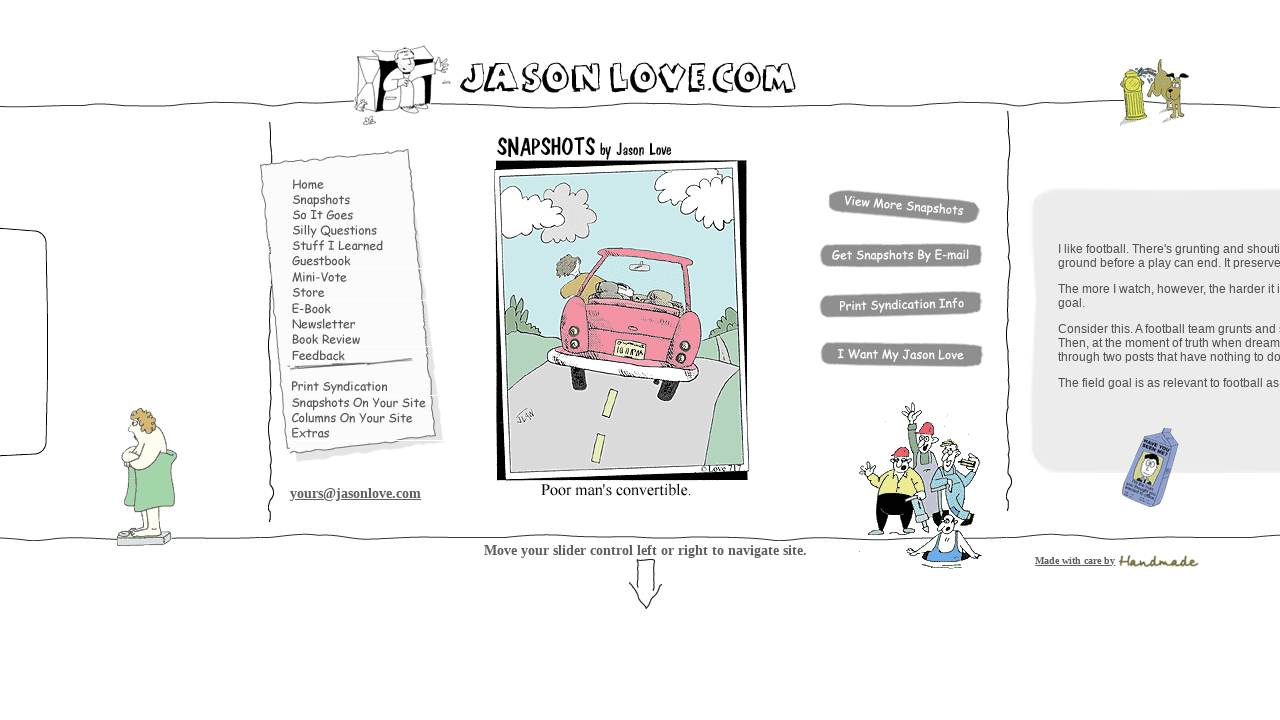

Scrolled dashboard 1000 pixels to the right using JavaScript
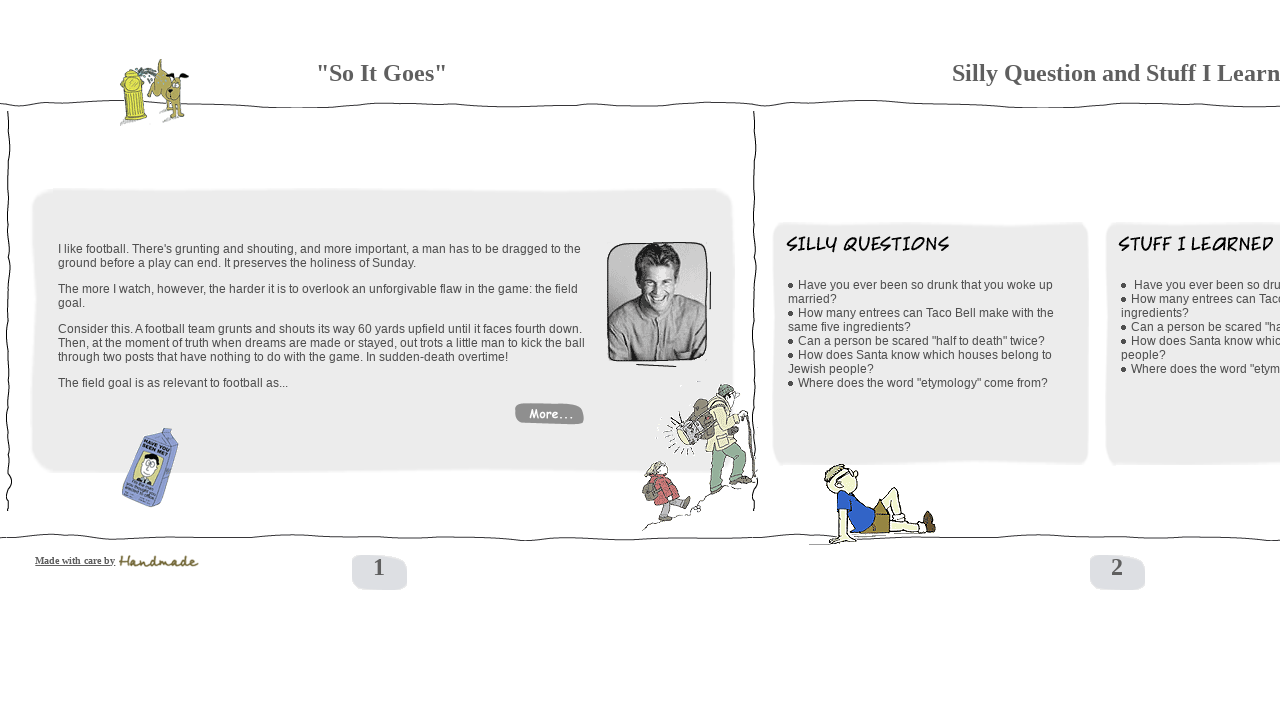

Waited 1 second for scroll animation to complete
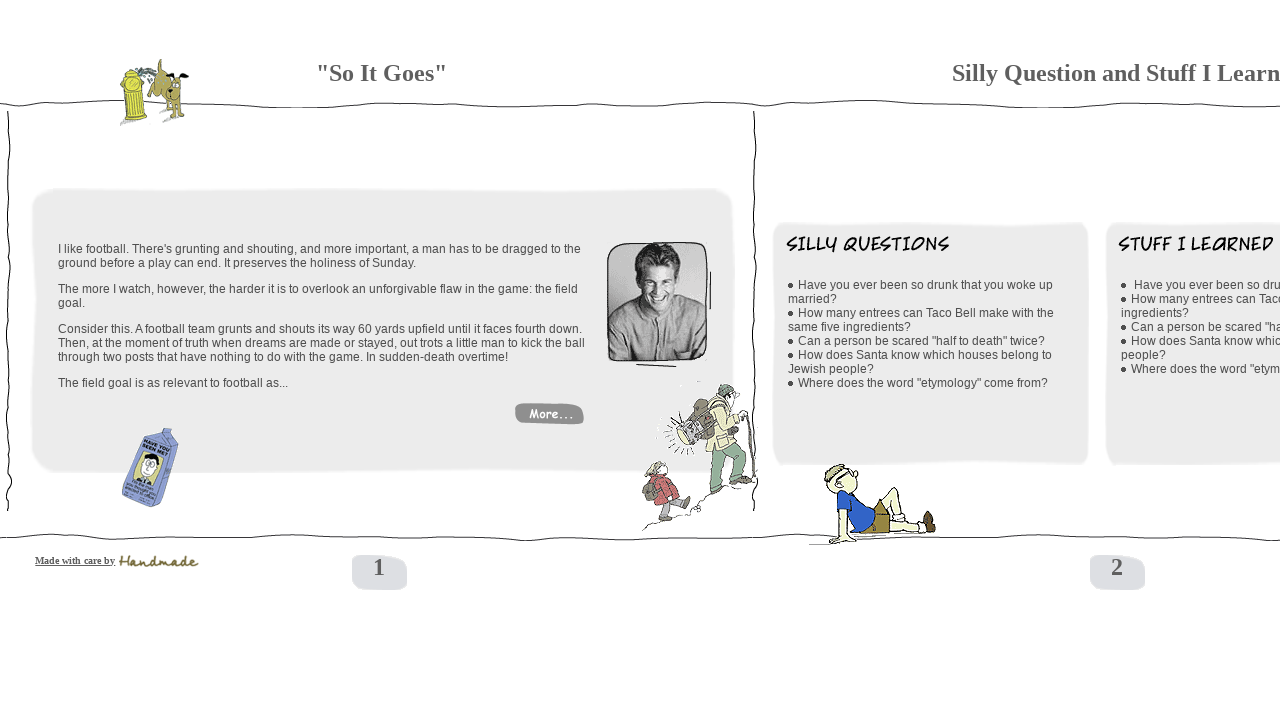

Scrolled dashboard 1000 pixels to the right using JavaScript
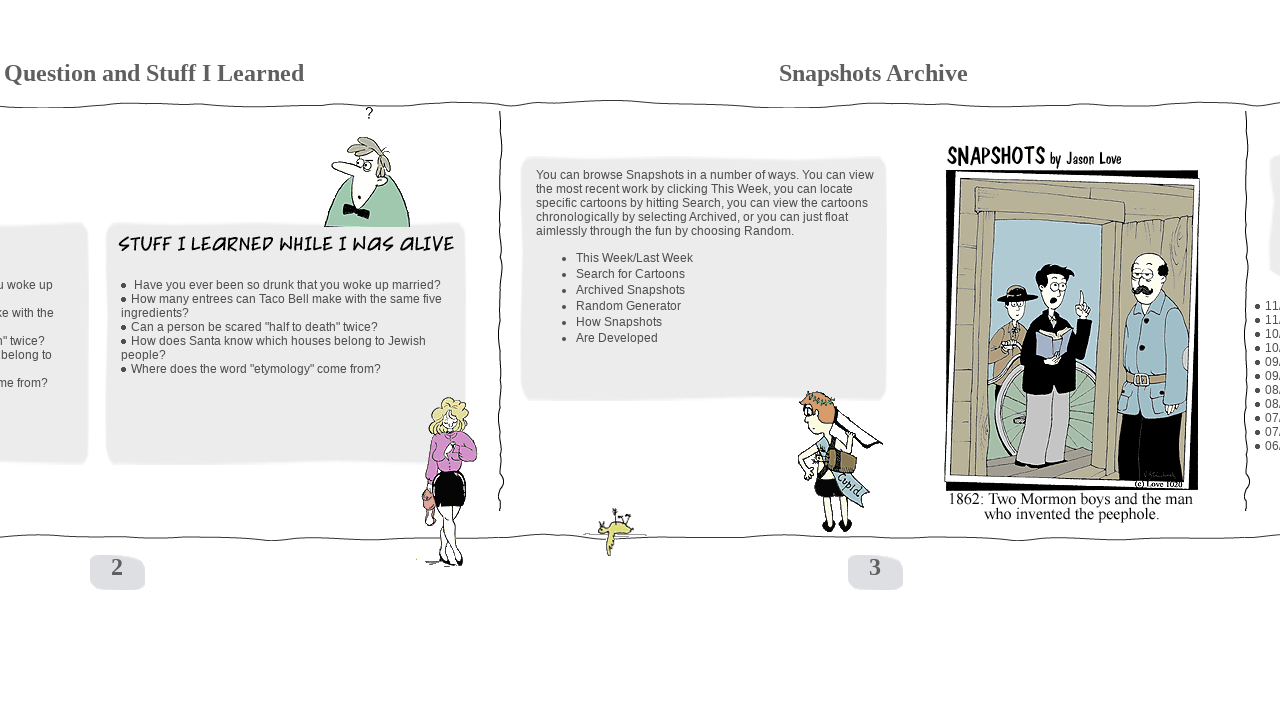

Waited 1 second for scroll animation to complete
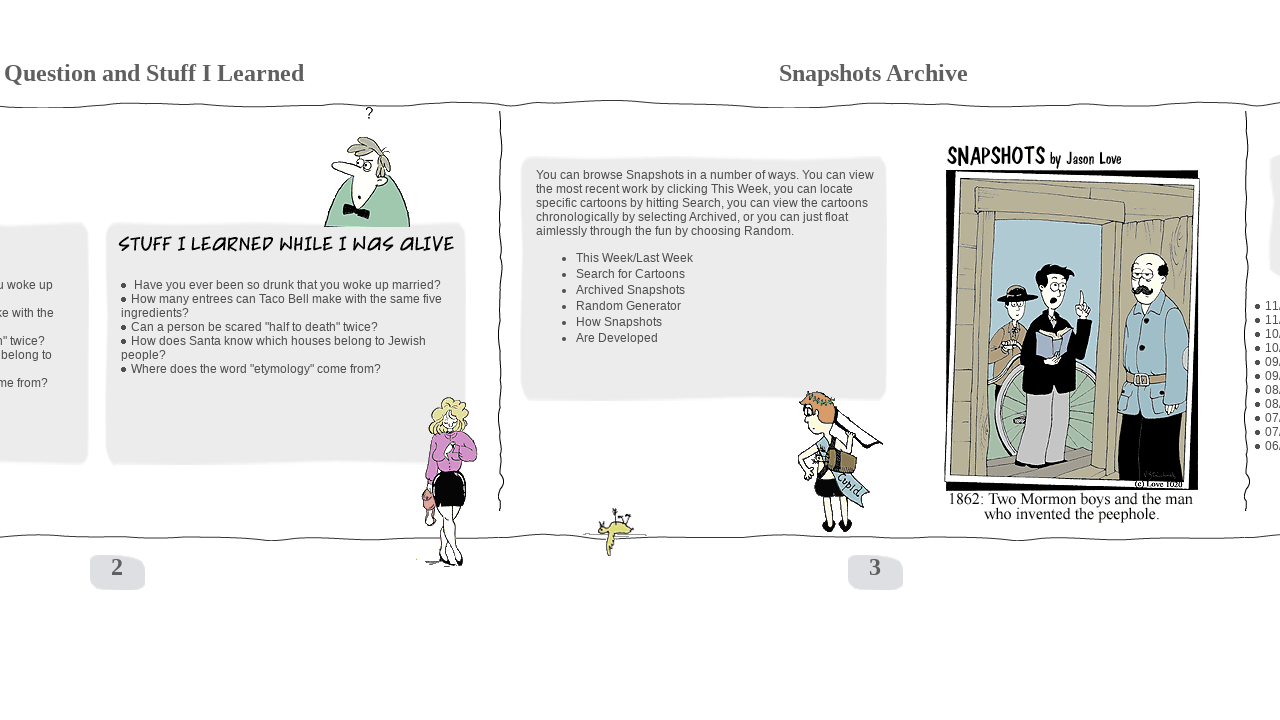

Scrolled dashboard 1000 pixels to the right using JavaScript
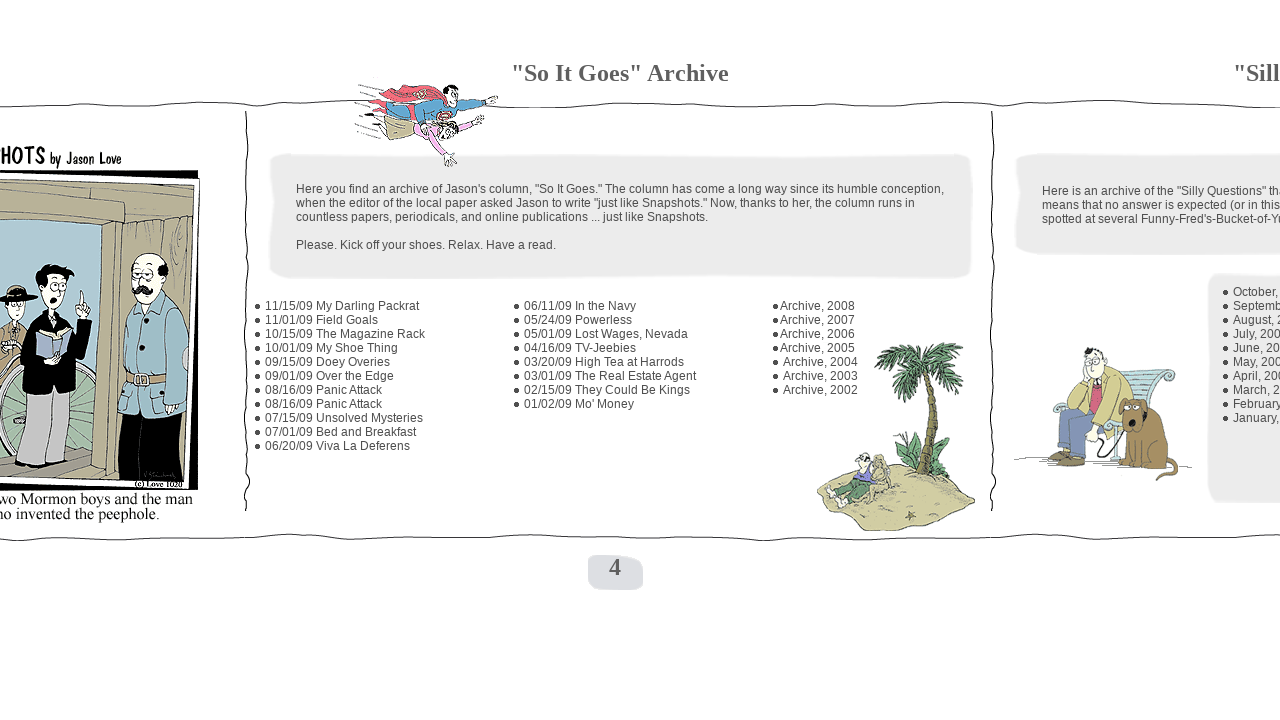

Waited 1 second for scroll animation to complete
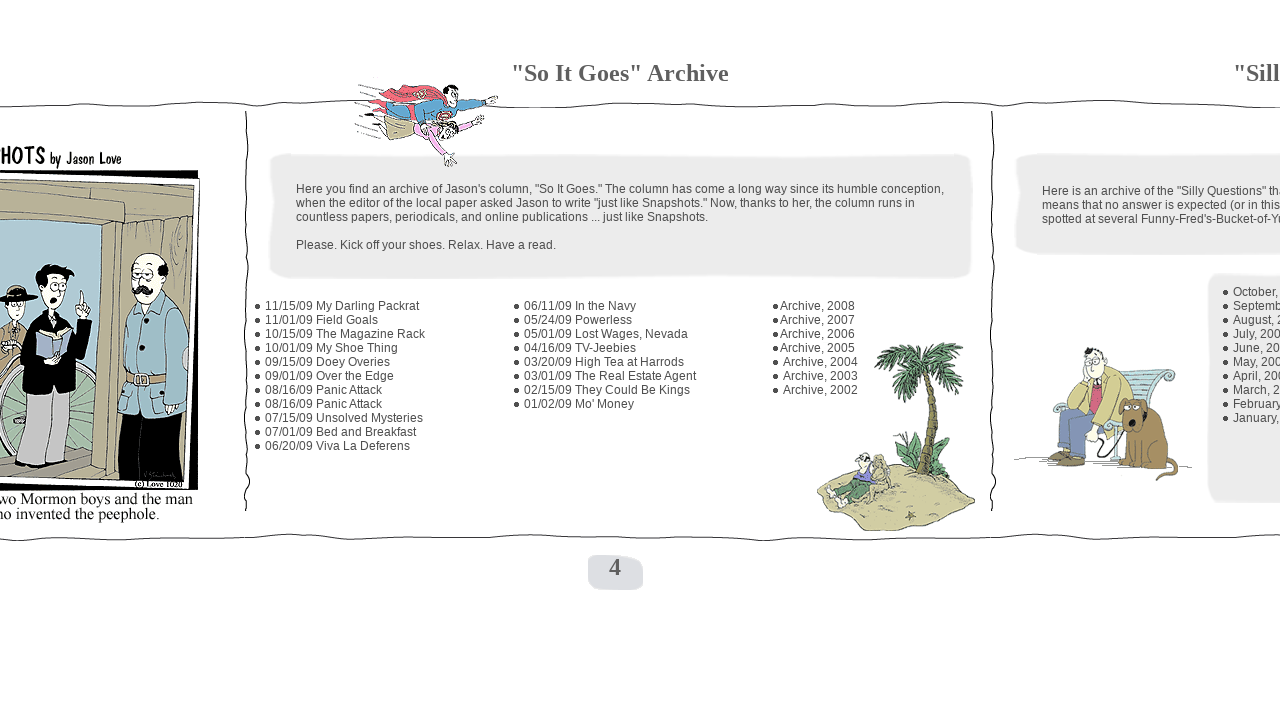

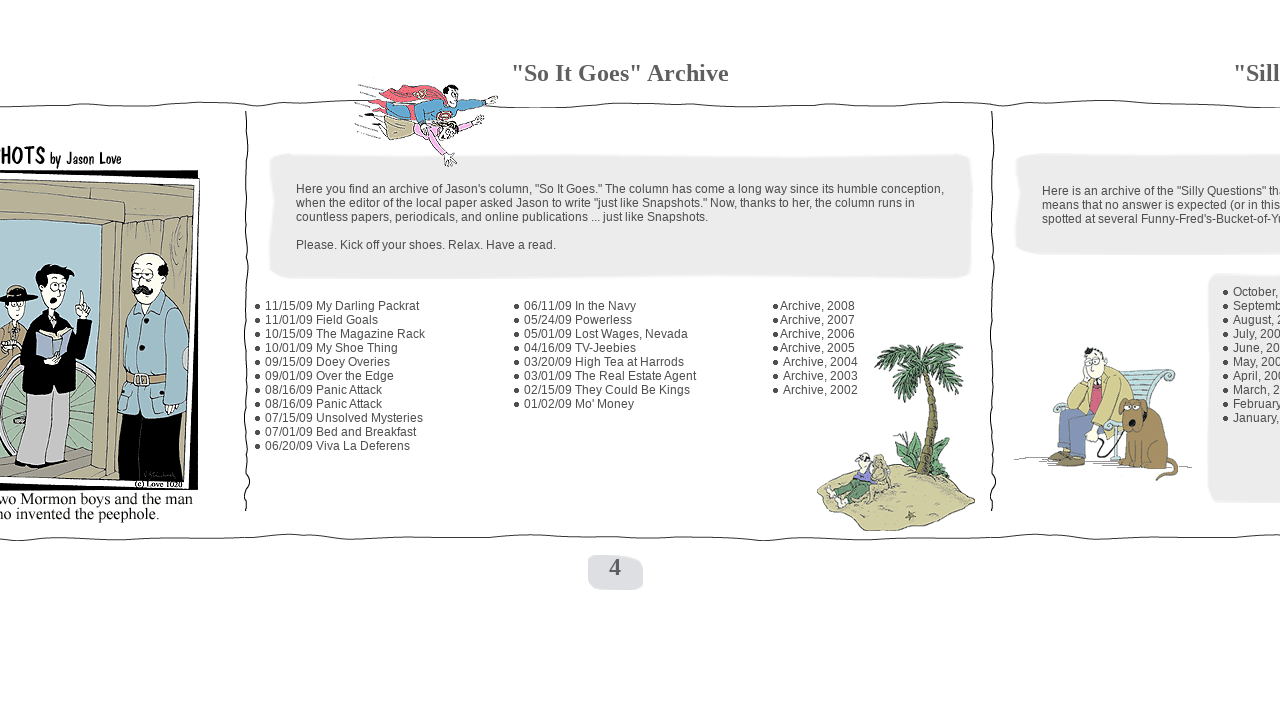